Tests that name as number is not permitted in the form validation

Starting URL: https://davi-vert.vercel.app/index.html

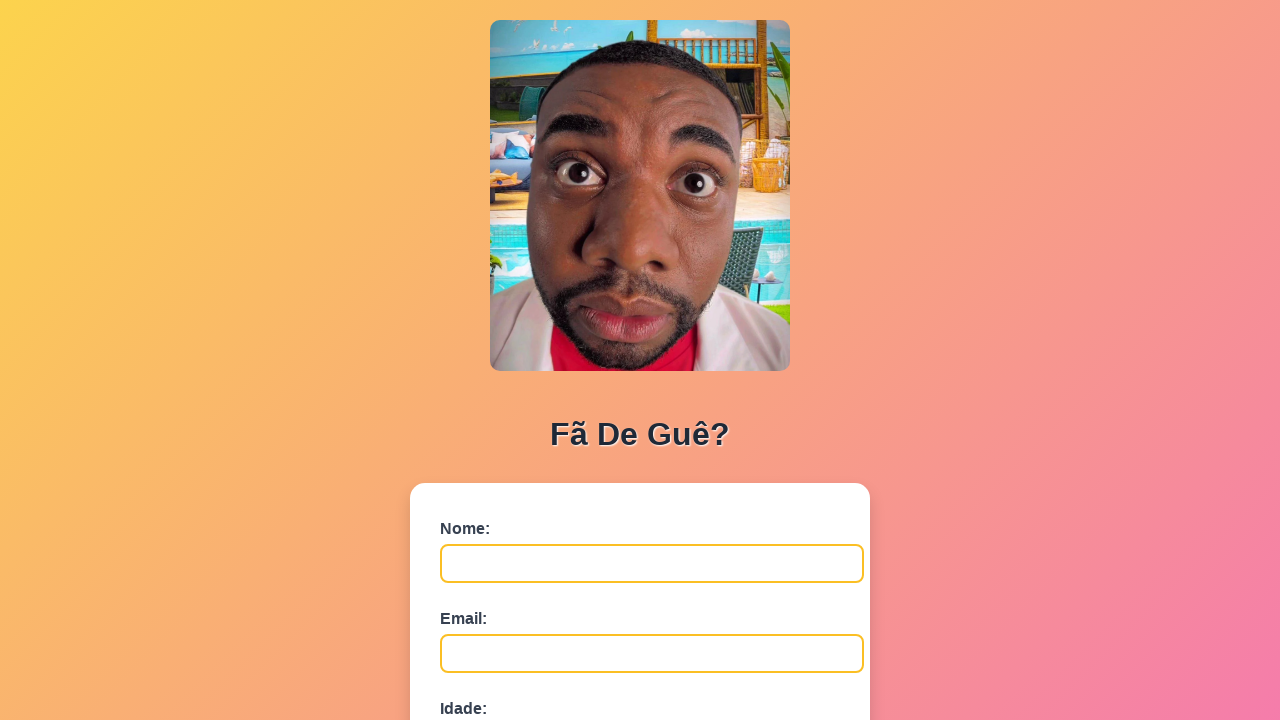

Cleared localStorage
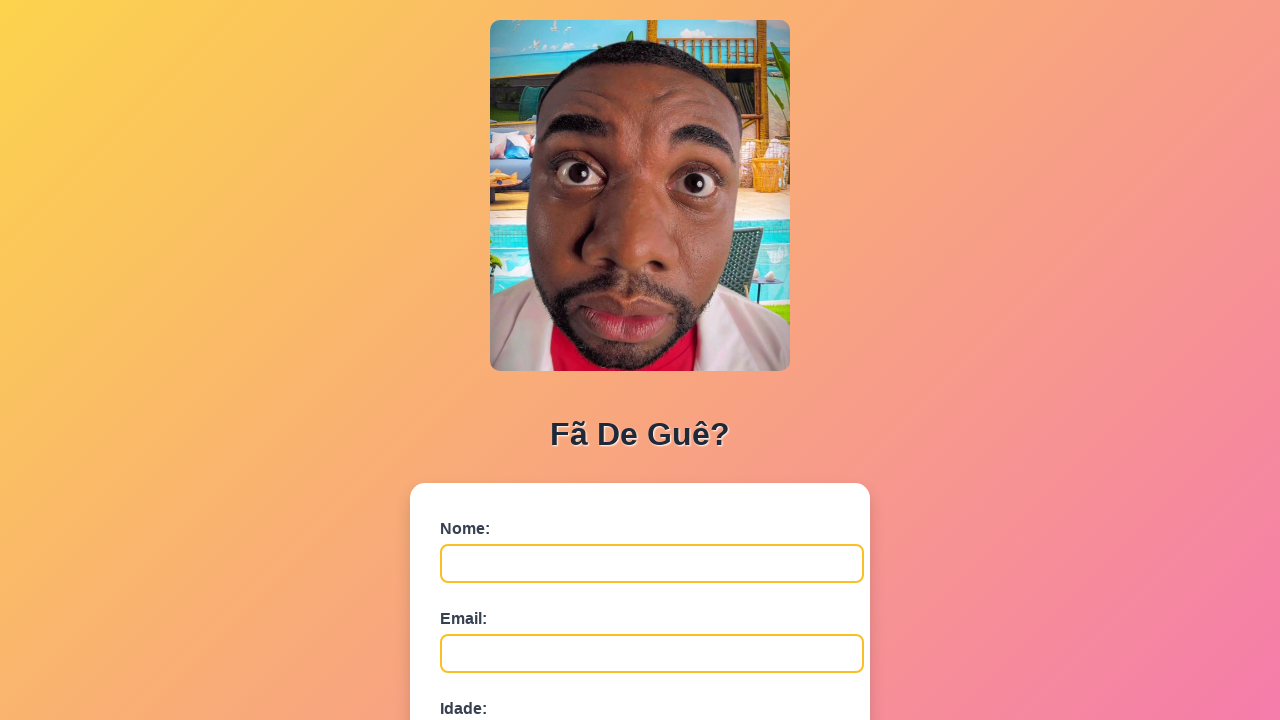

Filled nome field with '12345' (number as name) on #nome
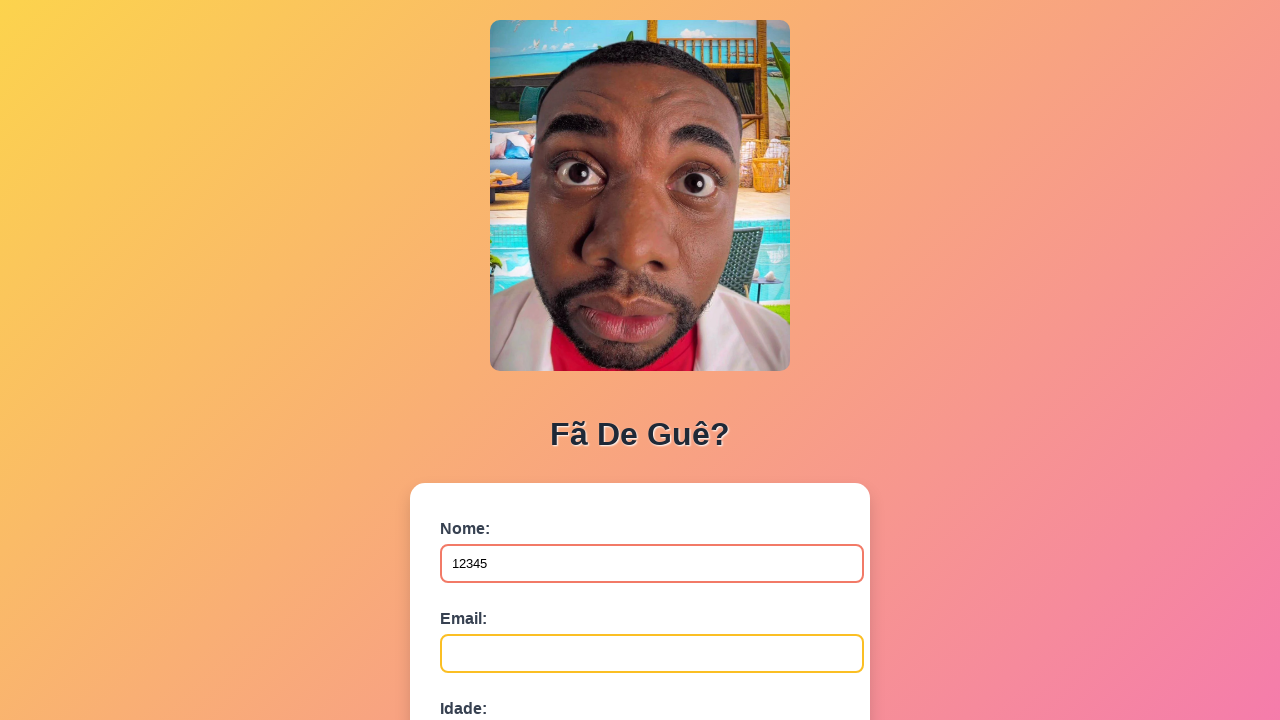

Filled email field with 'numname@example.com' on #email
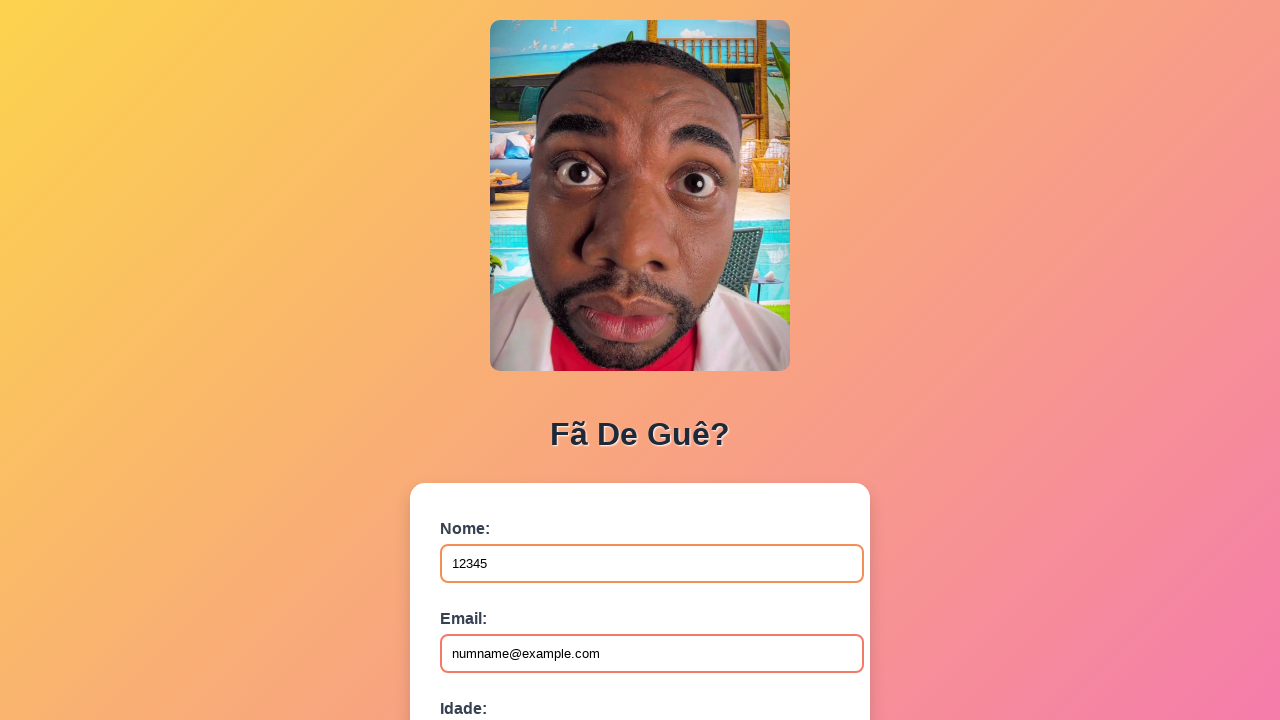

Filled idade field with '25' on #idade
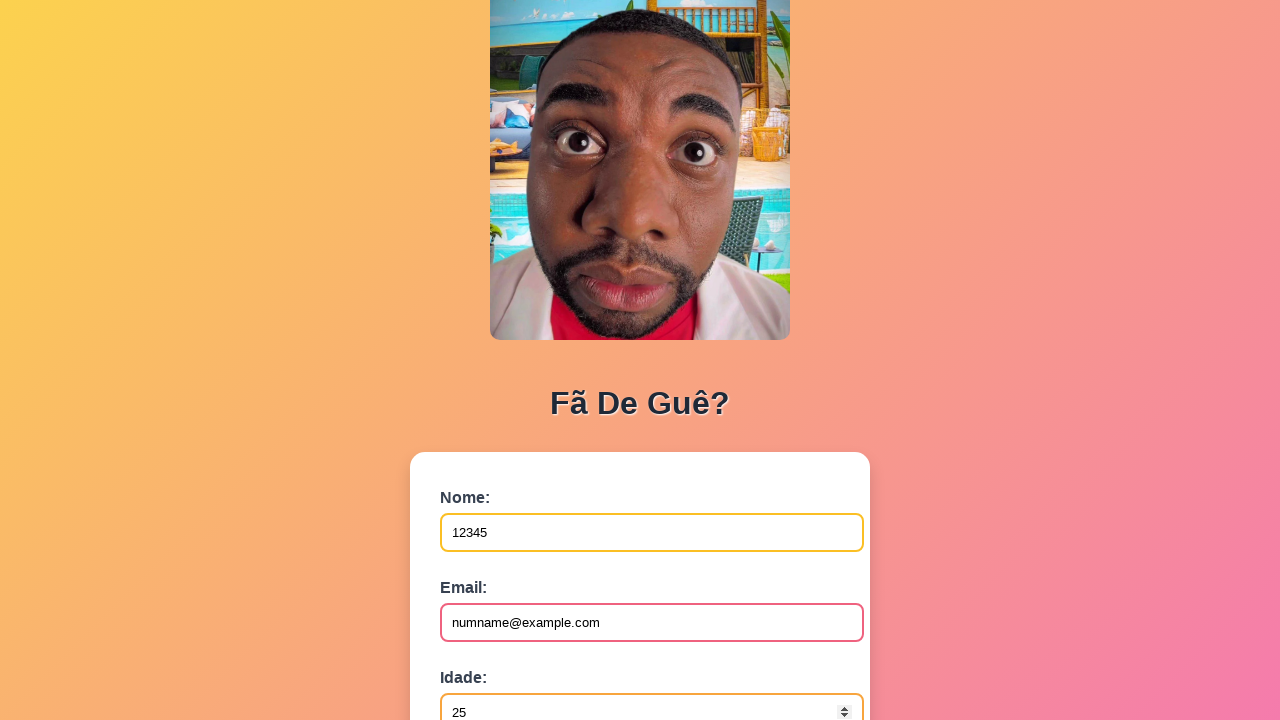

Clicked submit button to attempt form submission with number as name at (490, 569) on button[type='submit']
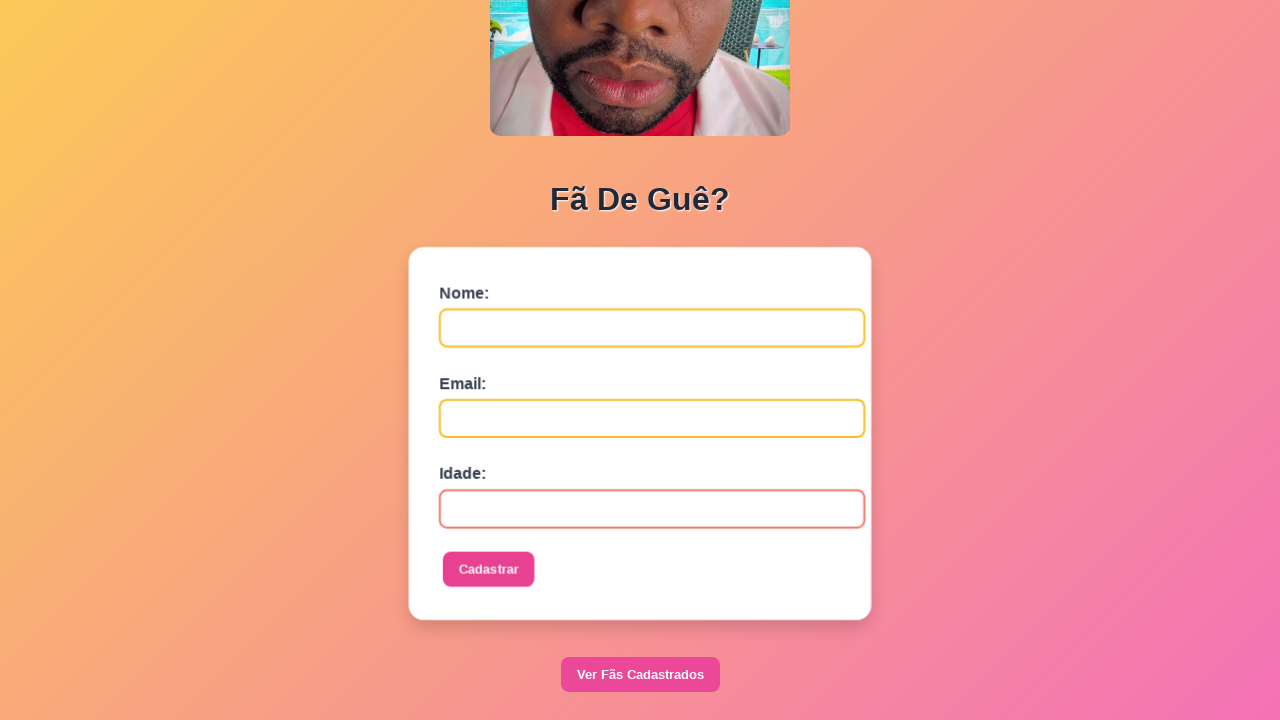

Set up dialog handler to accept alerts
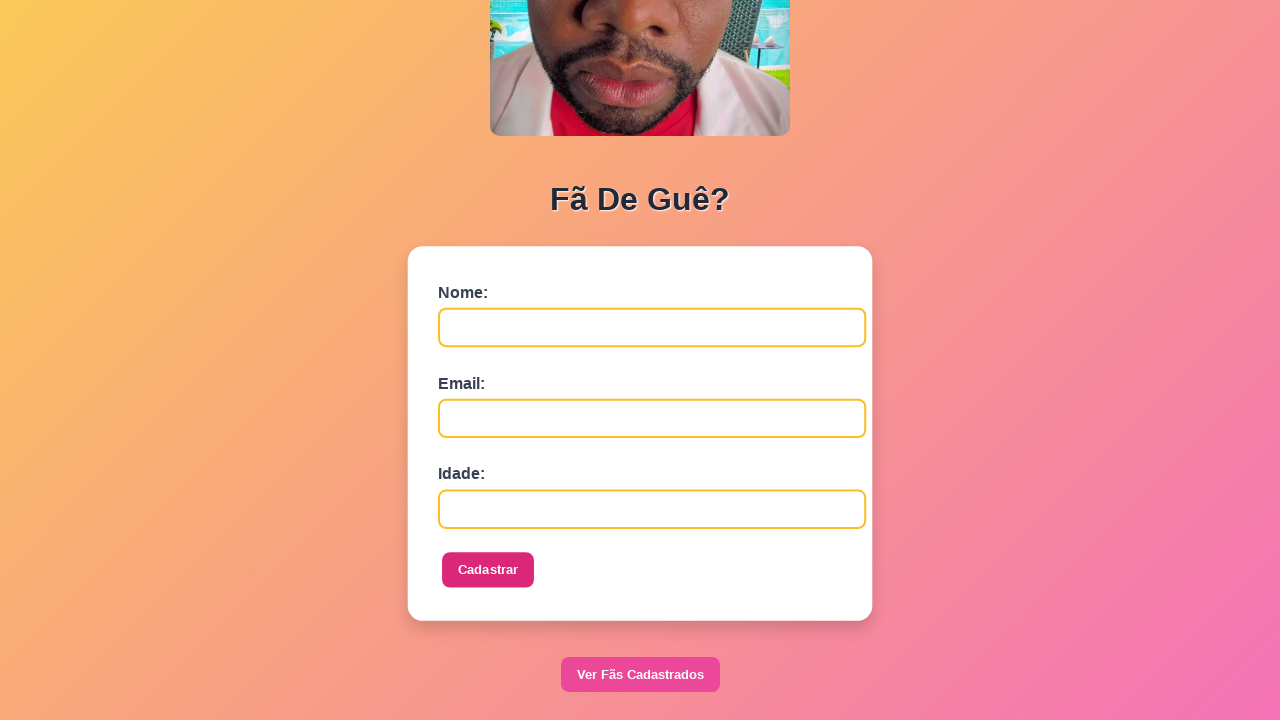

Waited 500ms for form validation response
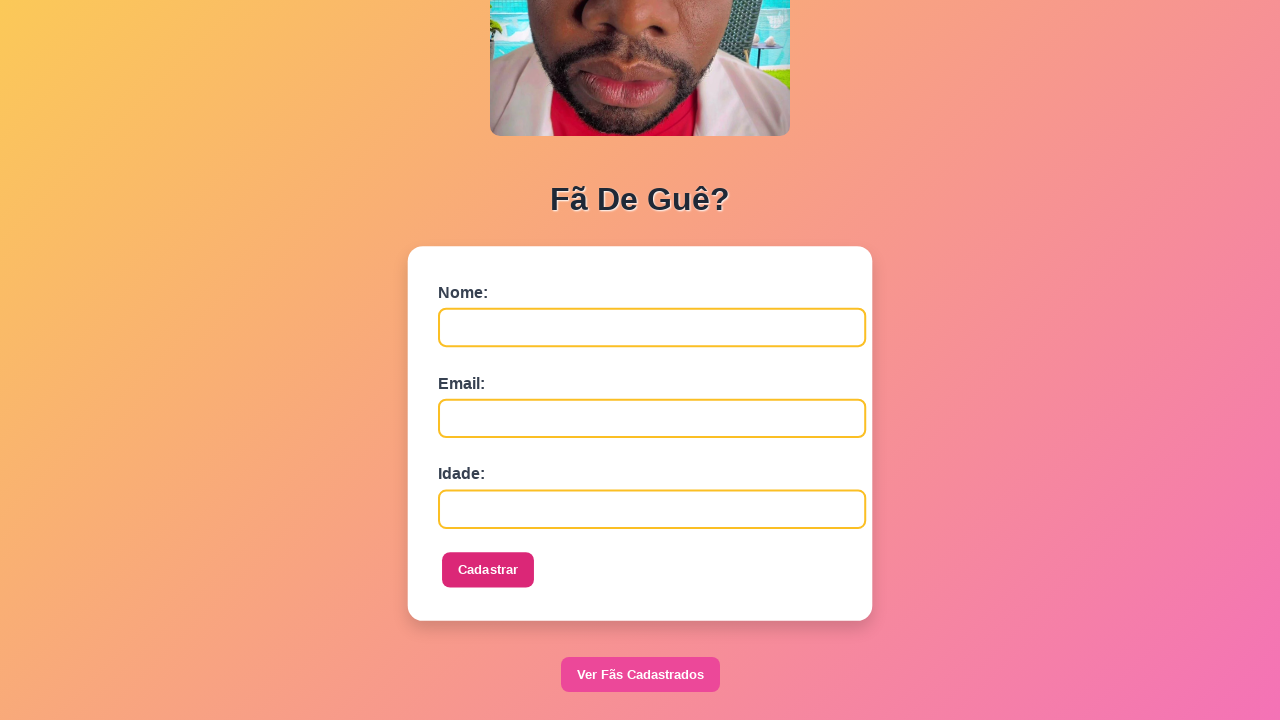

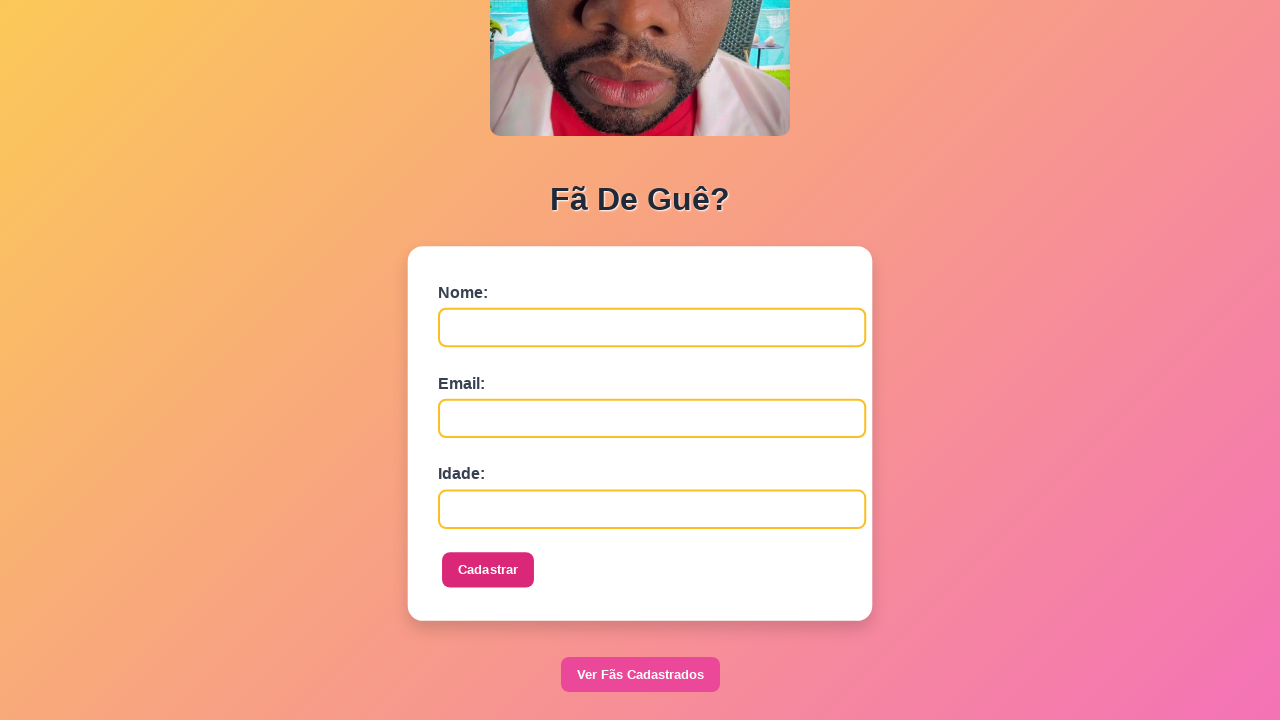